Tests the reset functionality by renting all three cats and then clicking Reset to verify all cats are returned to available status

Starting URL: https://cs1632.appspot.com/

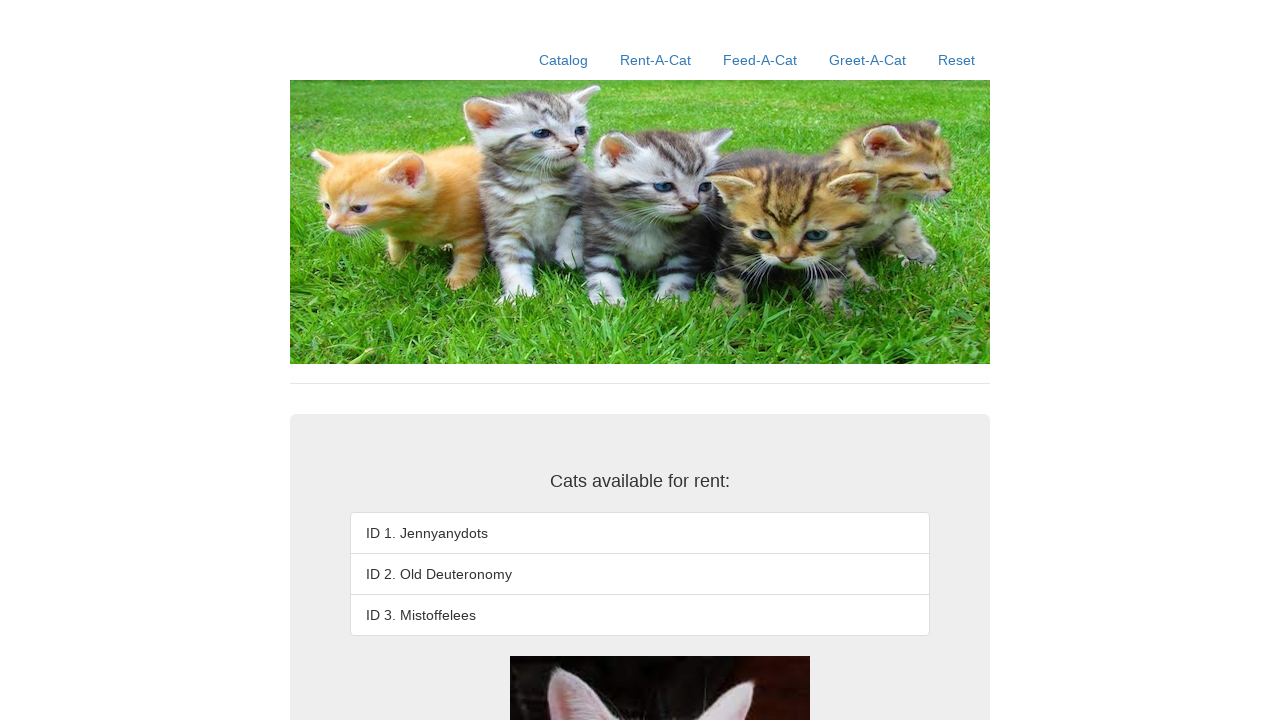

Set cookies to reset all cats to available status
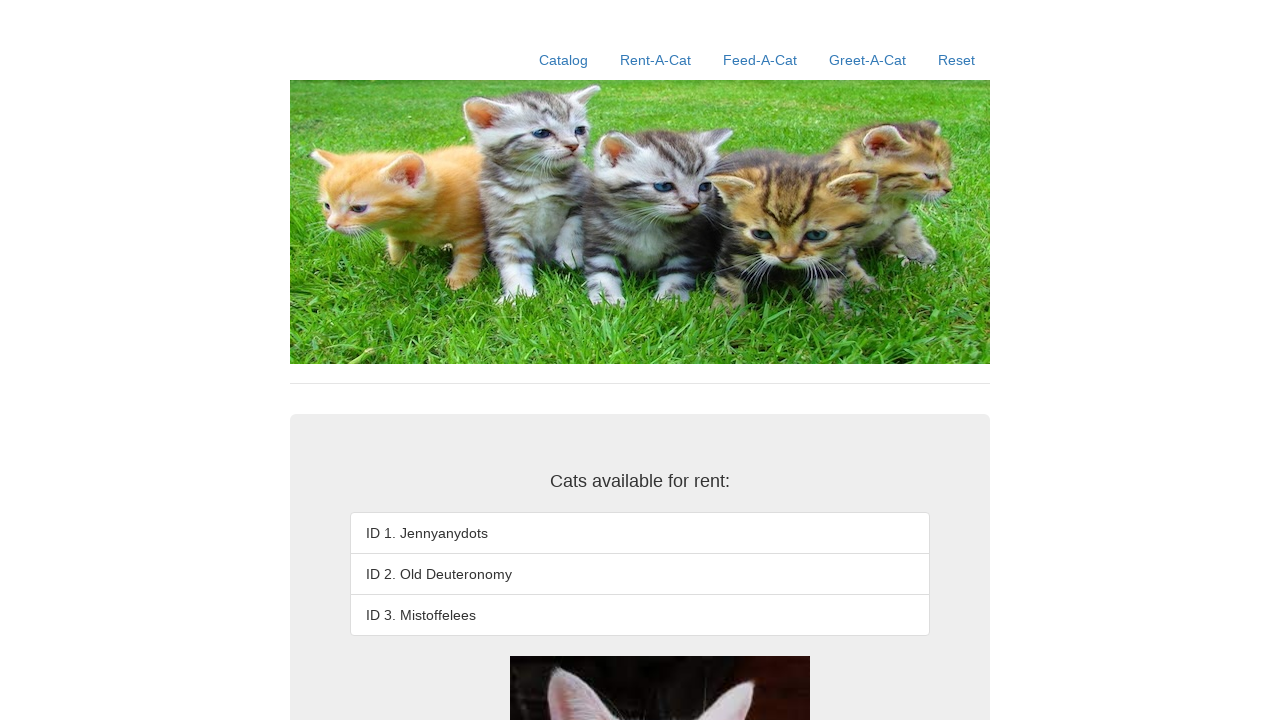

Clicked Rent-A-Cat link at (656, 60) on a:has-text('Rent-A-Cat')
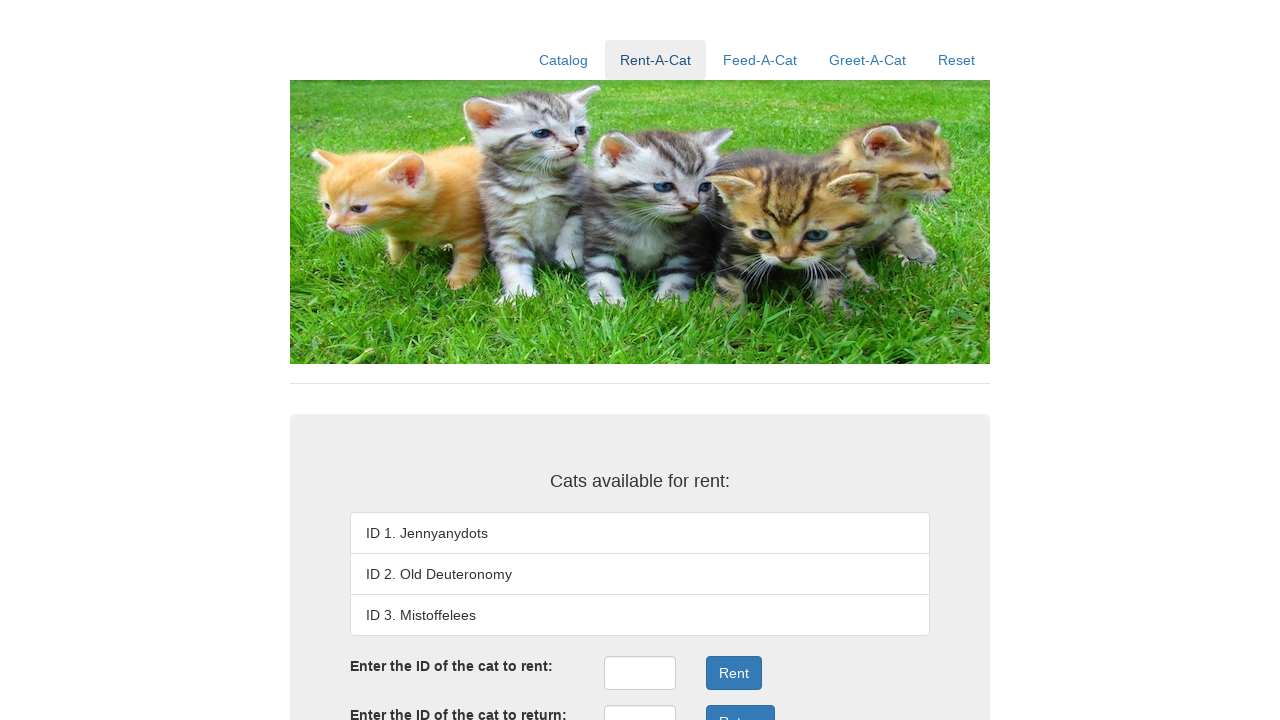

Clicked rentID field to rent cat 1 at (640, 673) on #rentID
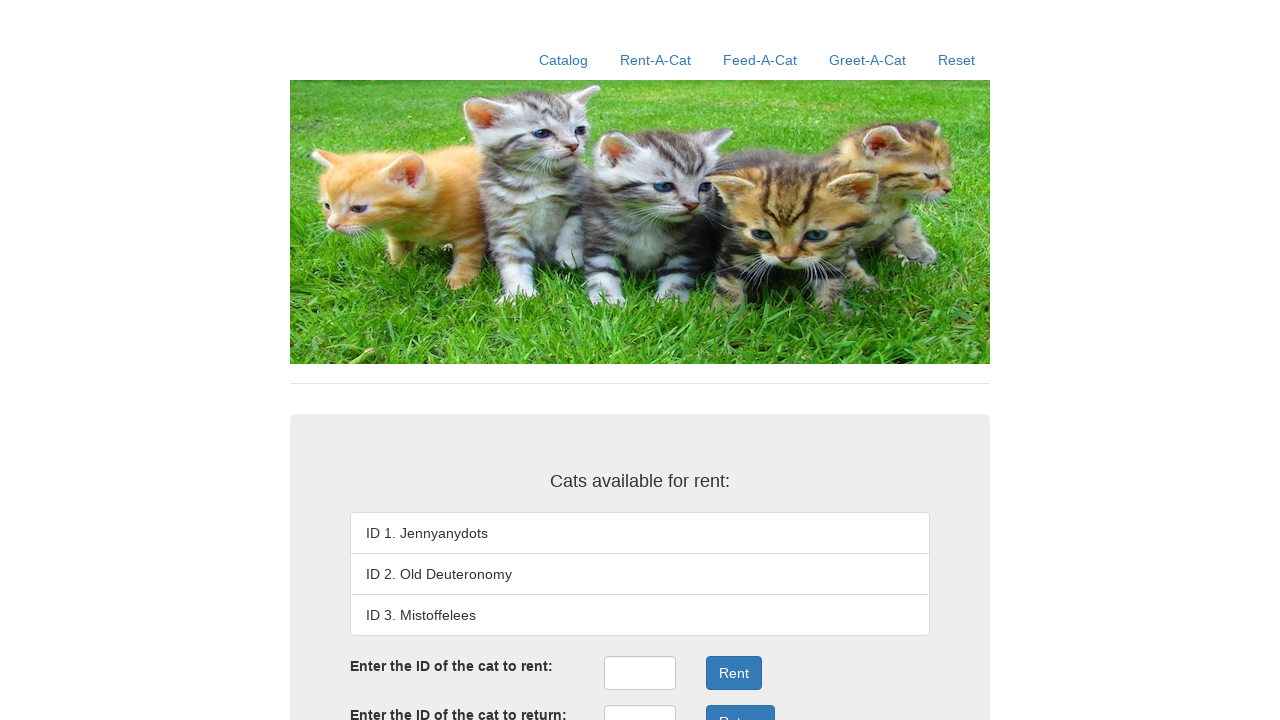

Filled rentID field with '1' on #rentID
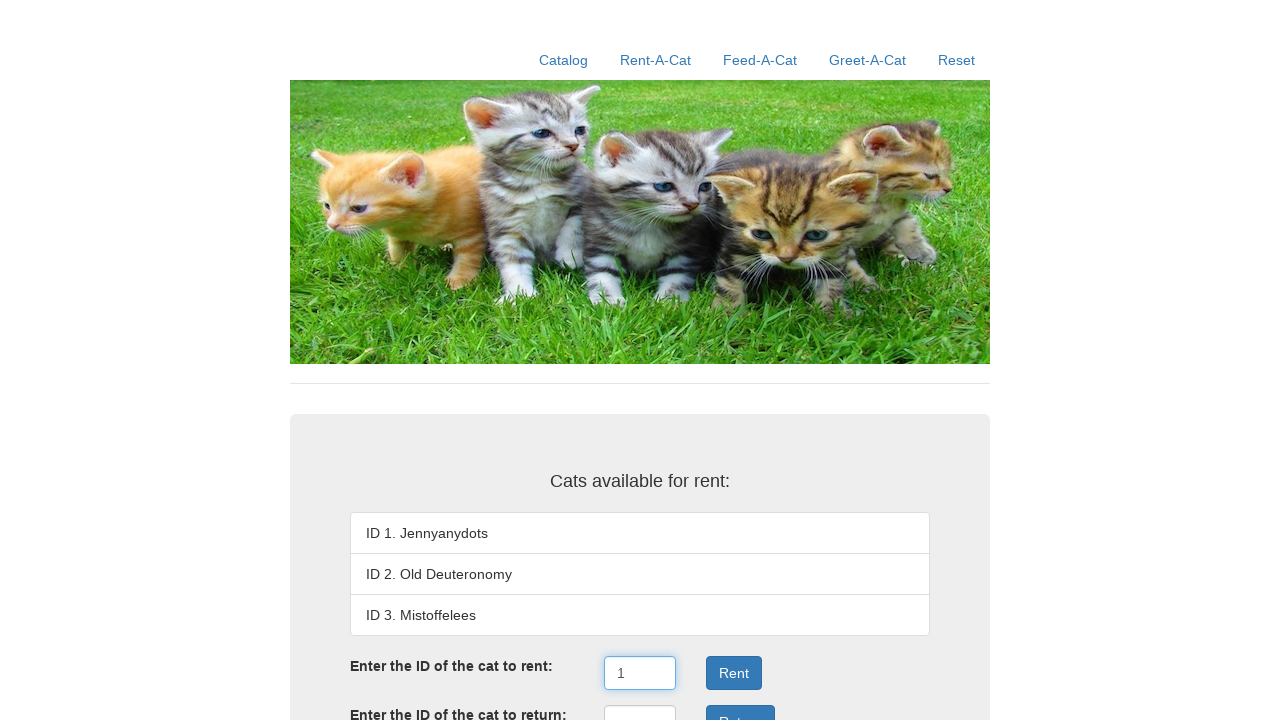

Submitted form to rent cat 1 at (734, 673) on .form-group:nth-child(3) .btn
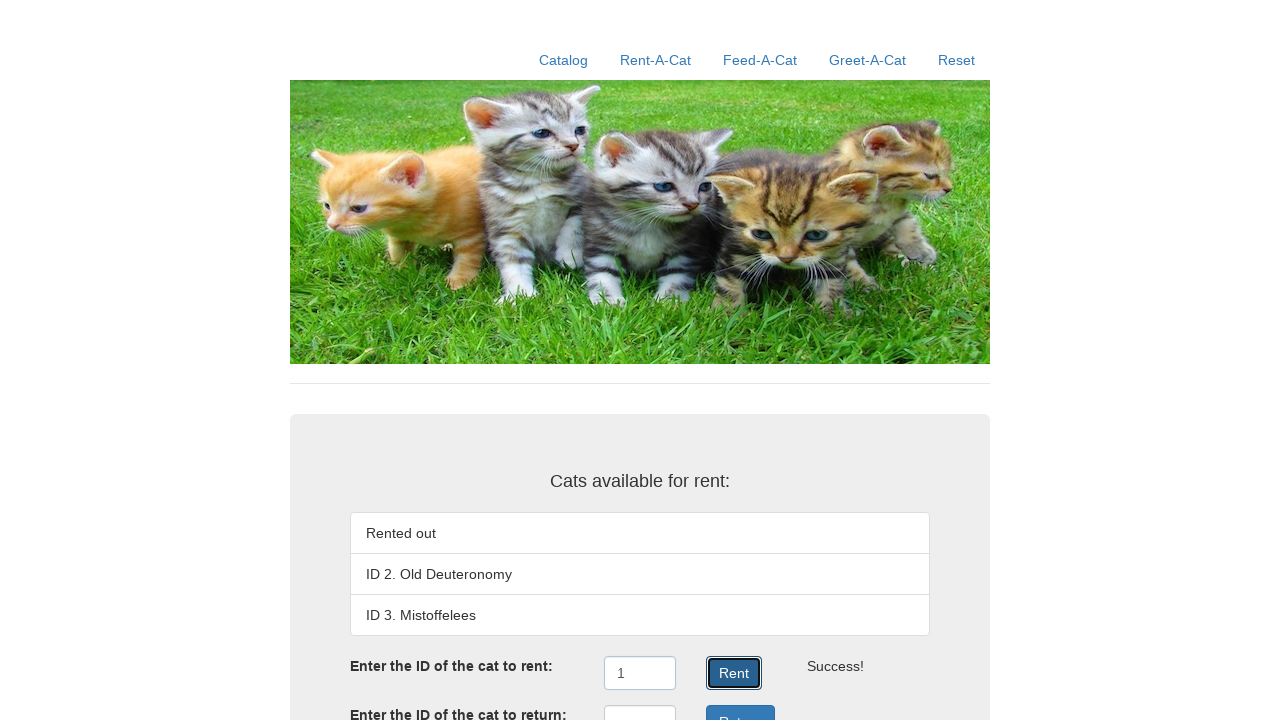

Clicked rentID field to rent cat 2 at (640, 673) on #rentID
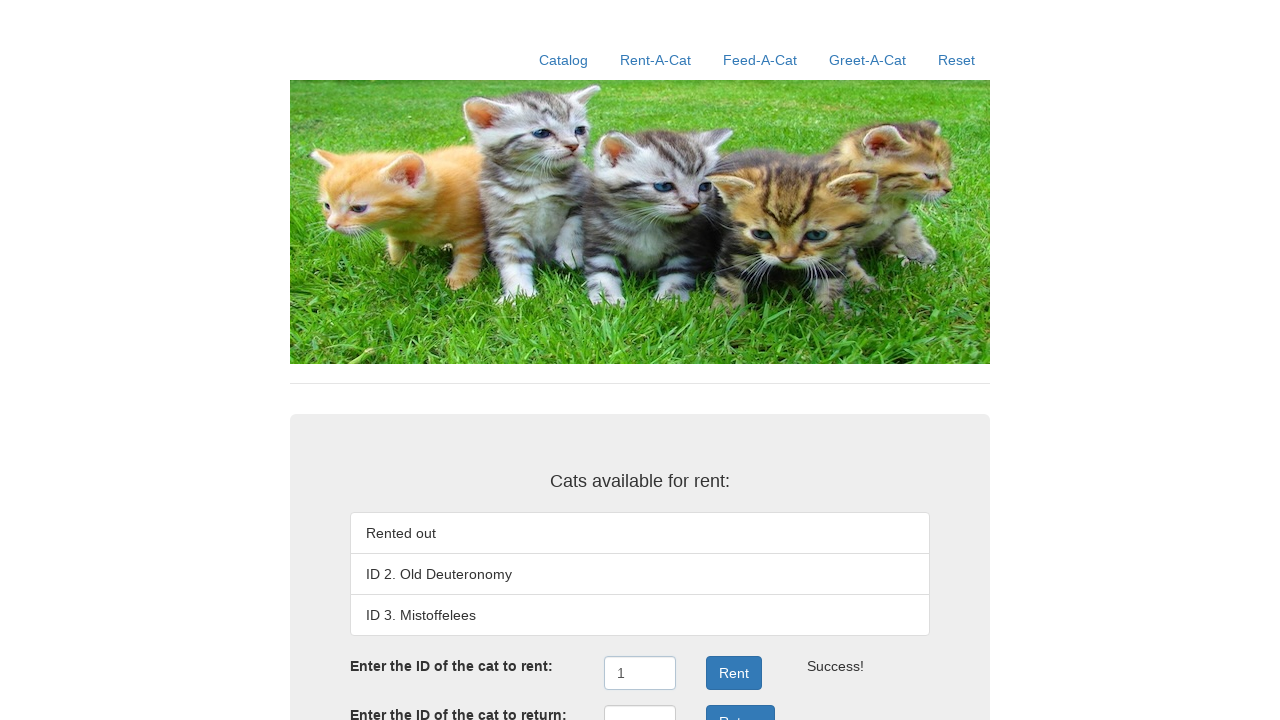

Filled rentID field with '2' on #rentID
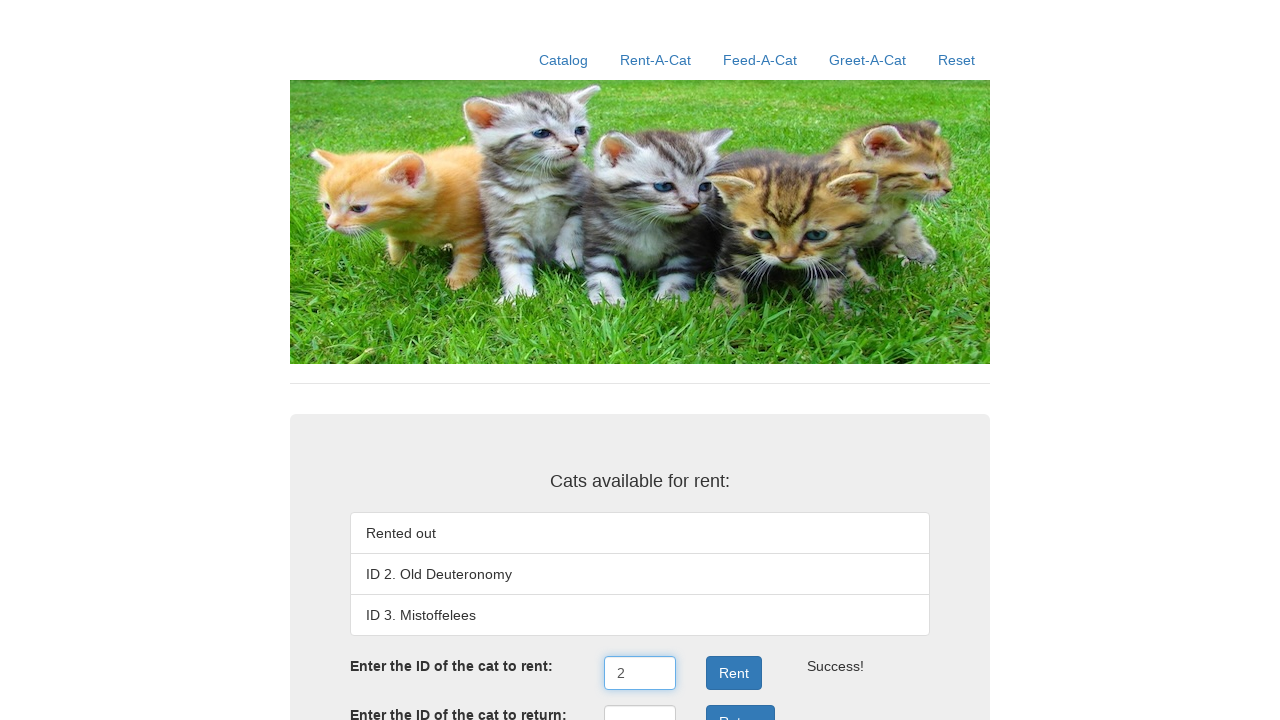

Submitted form to rent cat 2 at (734, 673) on .form-group:nth-child(3) .btn
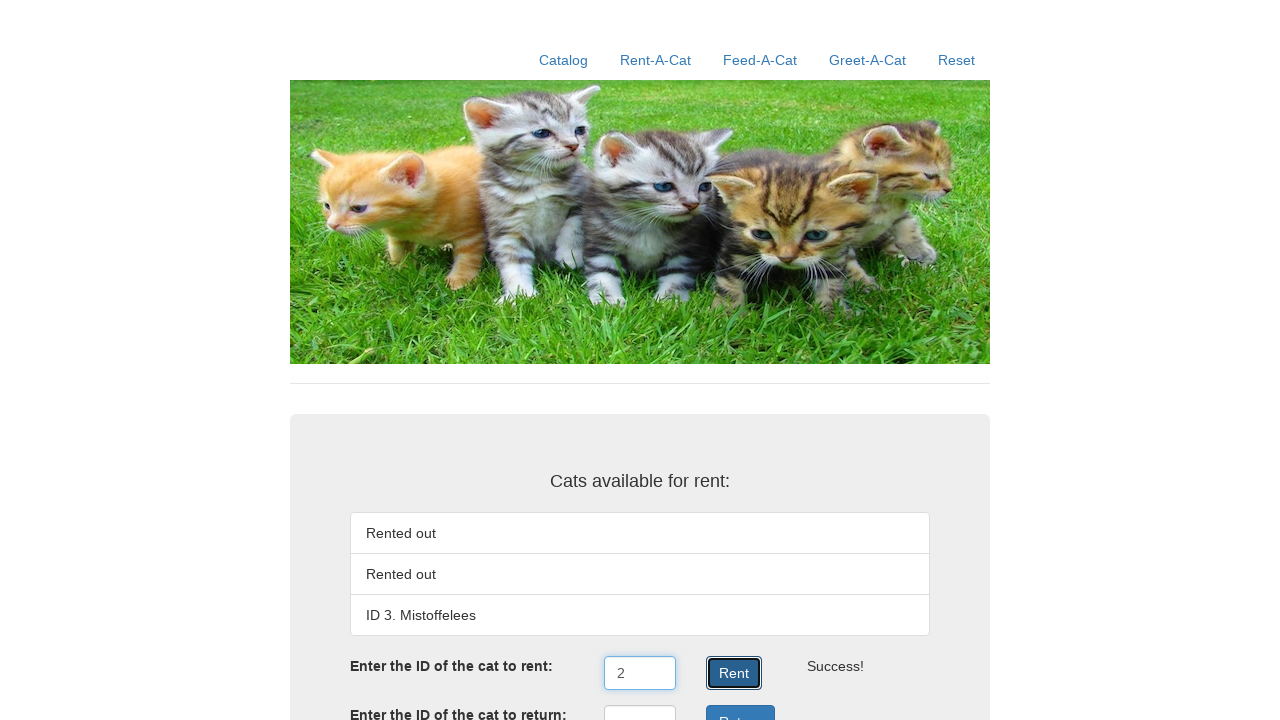

Clicked rentID field to rent cat 3 at (640, 673) on #rentID
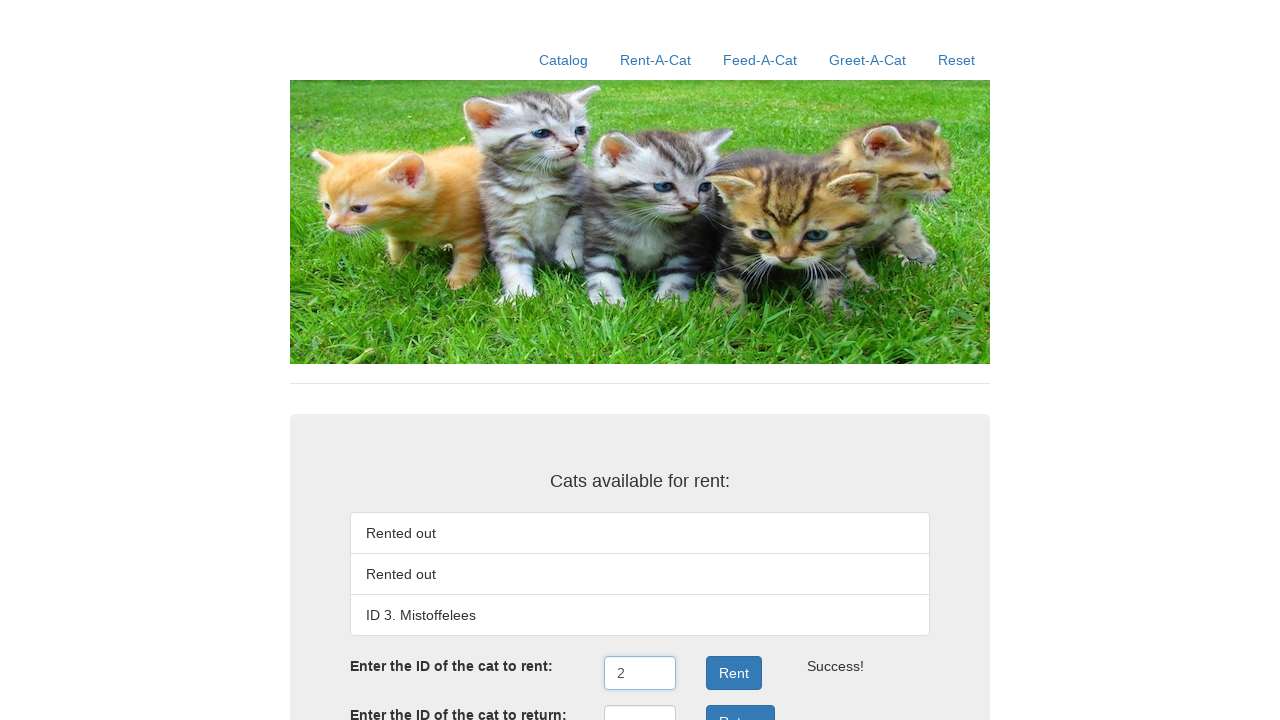

Filled rentID field with '3' on #rentID
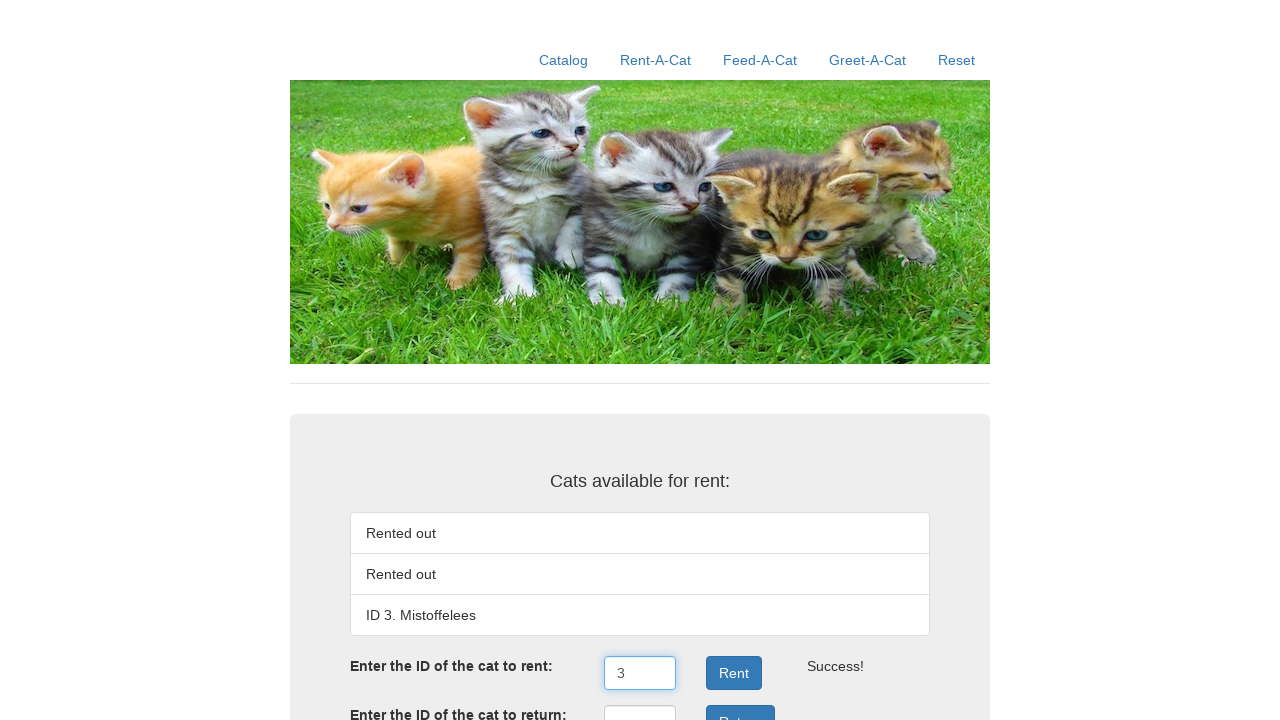

Submitted form to rent cat 3 at (734, 673) on .form-group:nth-child(3) .btn
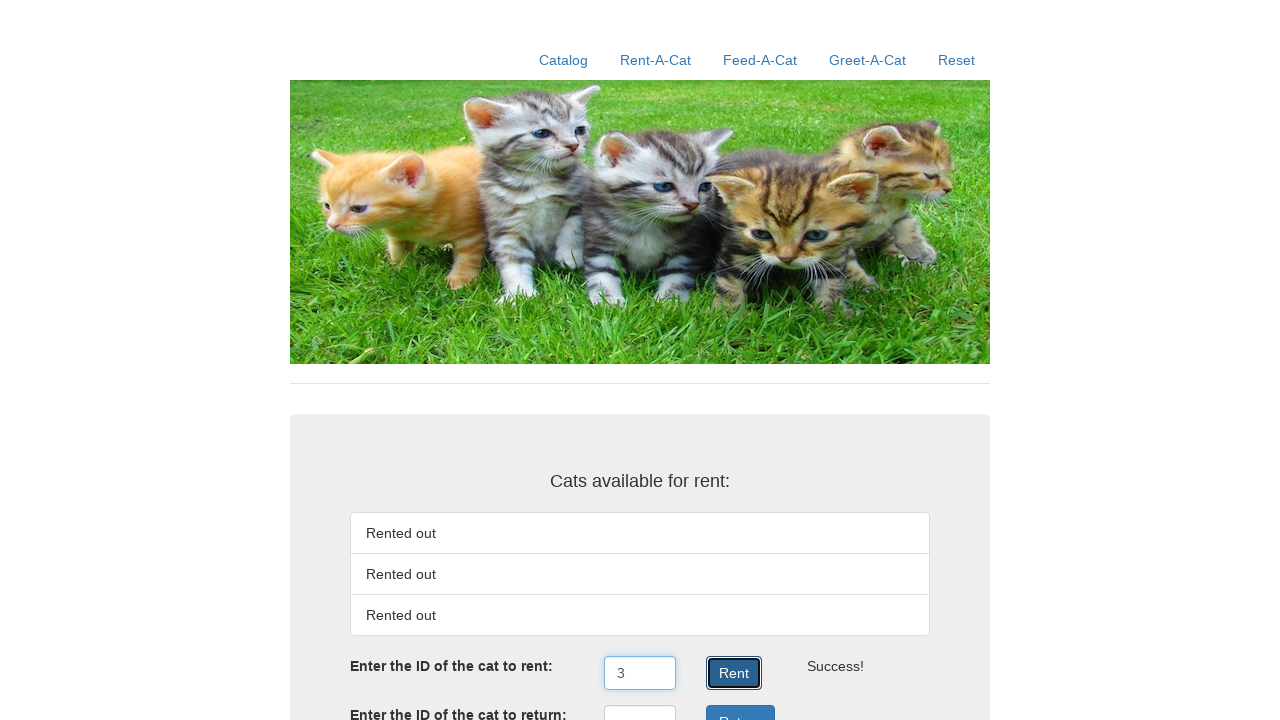

Clicked Reset link to return all rented cats at (956, 60) on a:has-text('Reset')
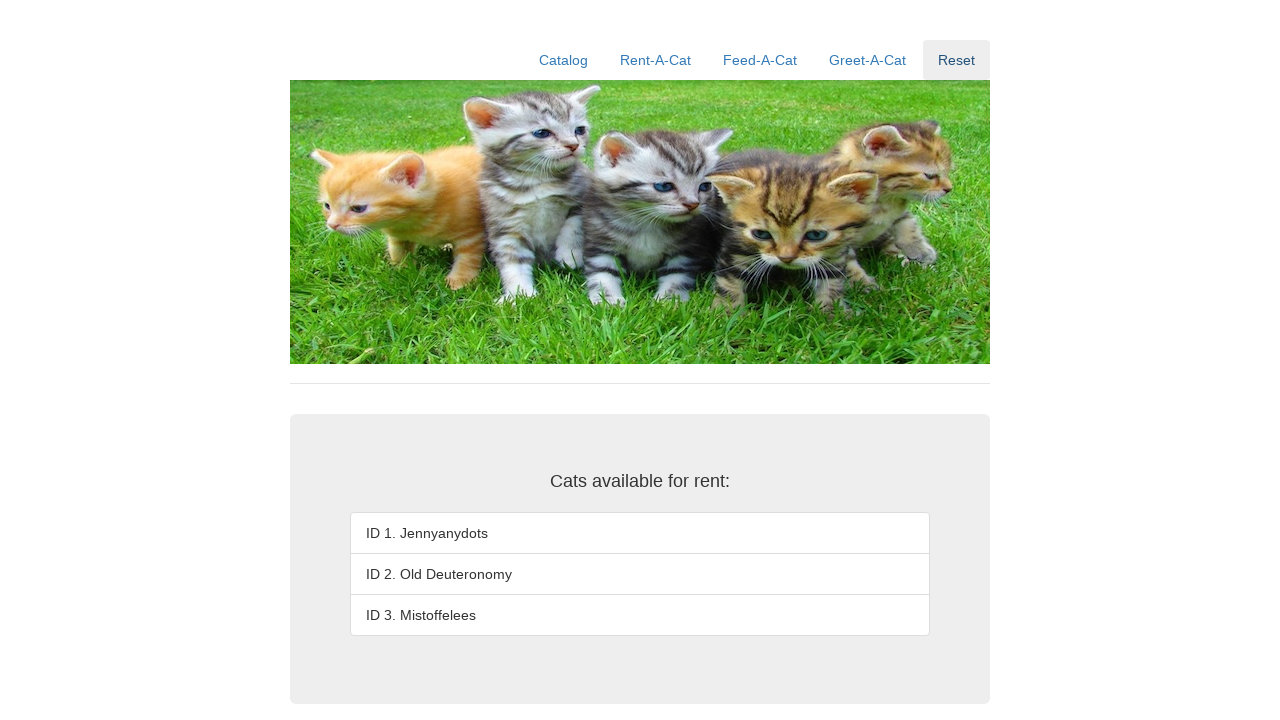

Jumbotron loaded after reset
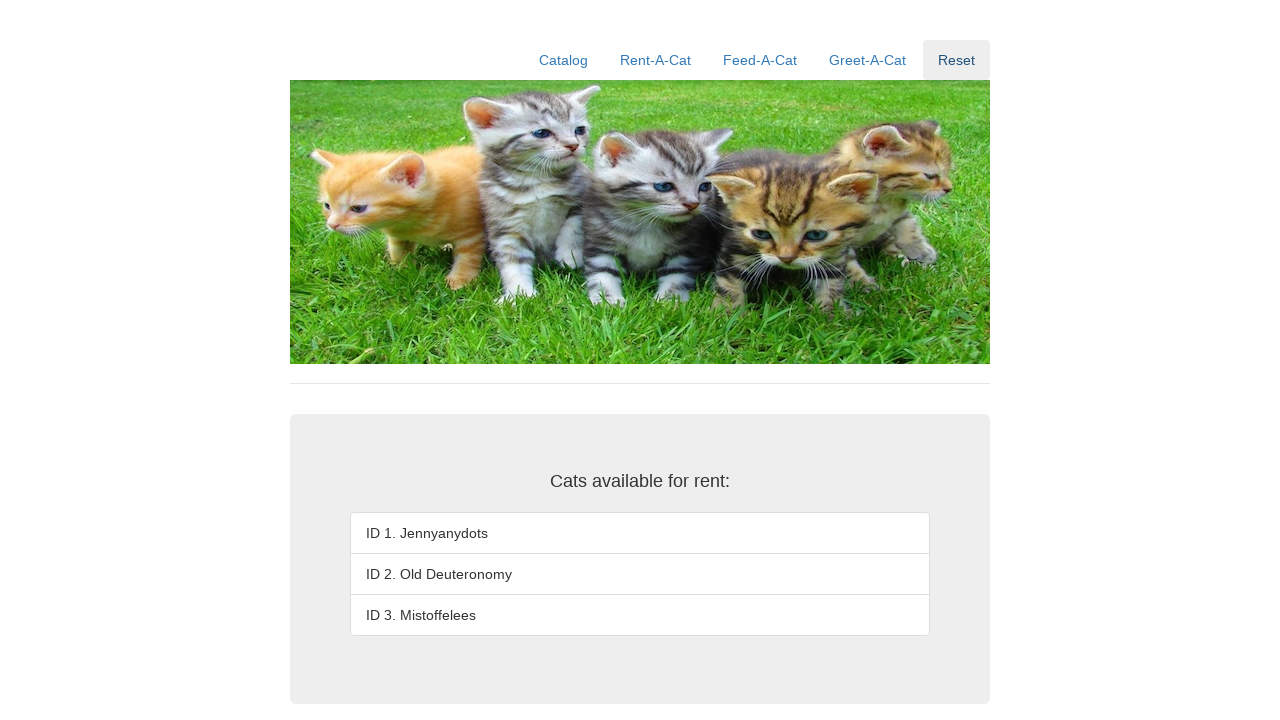

Verified cat 1 (Jennyanydots) is available
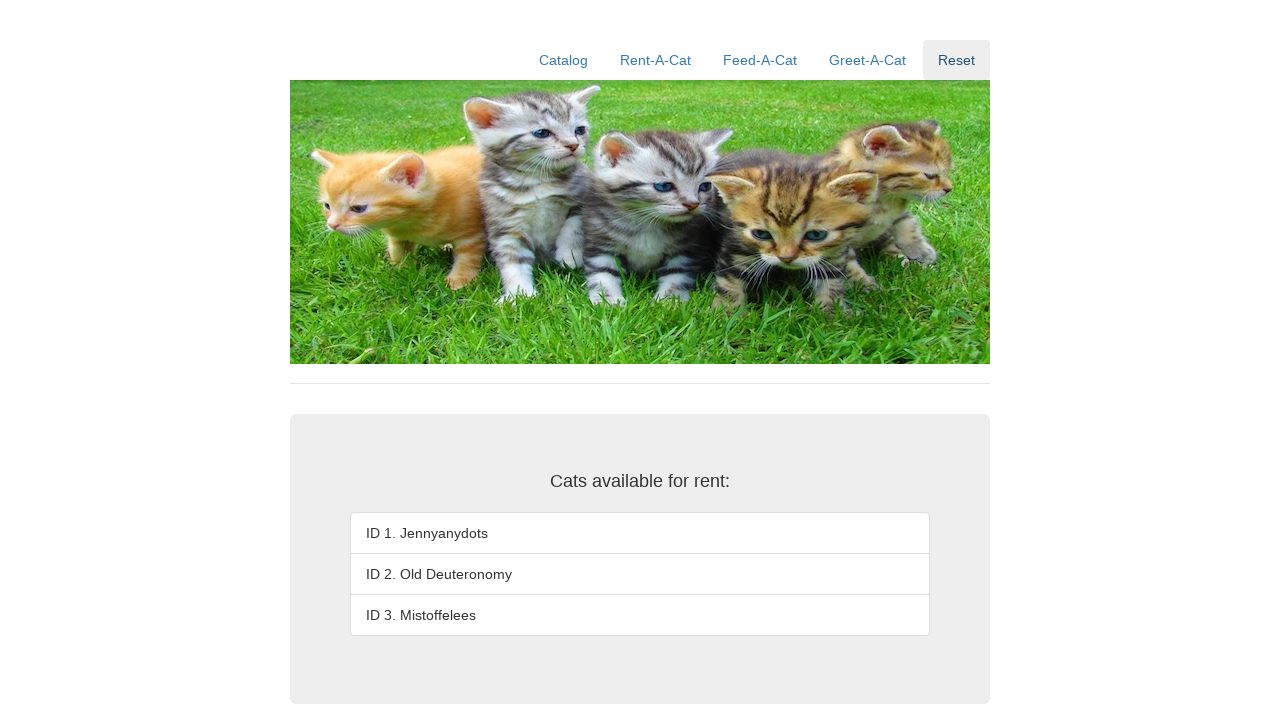

Verified cat 2 (Old Deuteronomy) is available
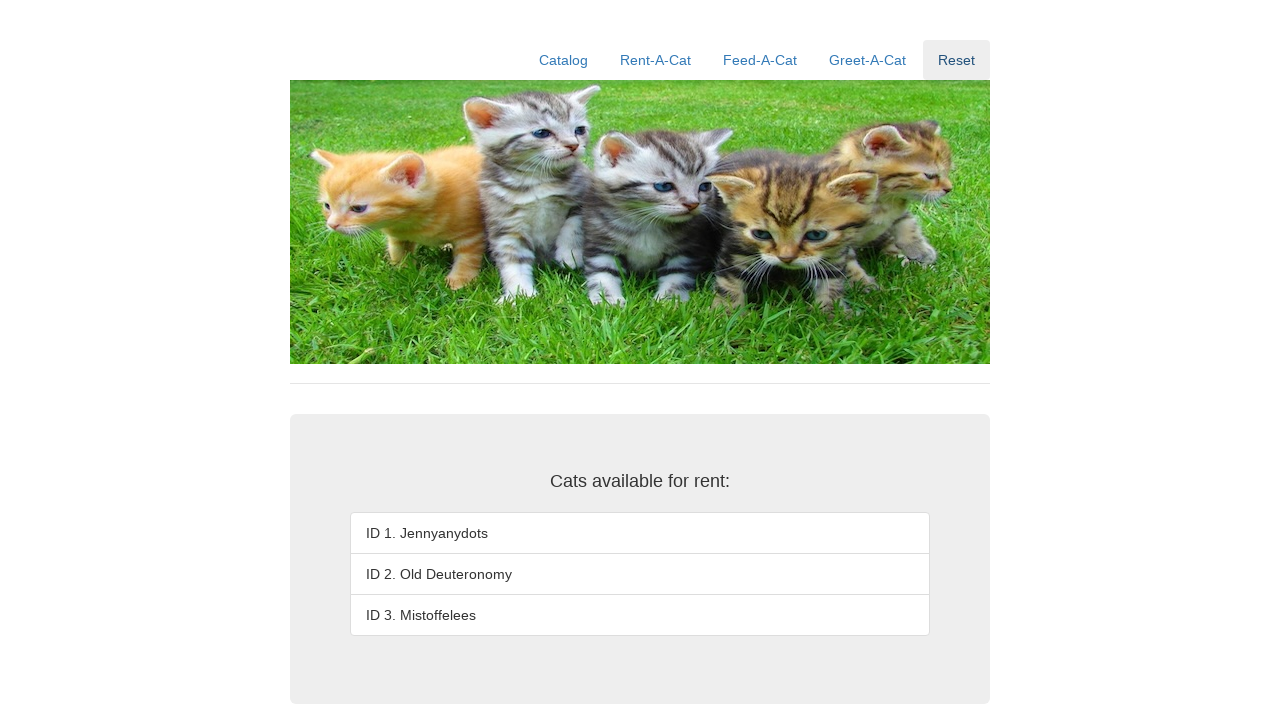

Verified cat 3 (Mistoffelees) is available - reset test passed
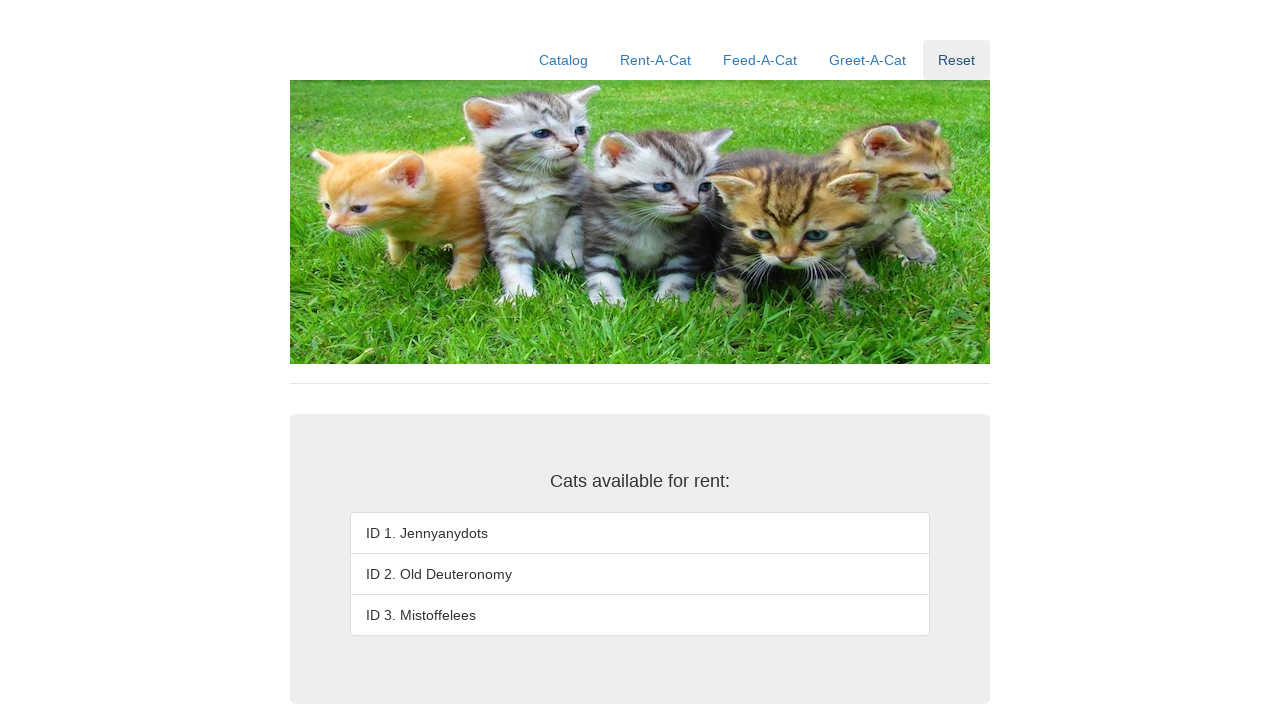

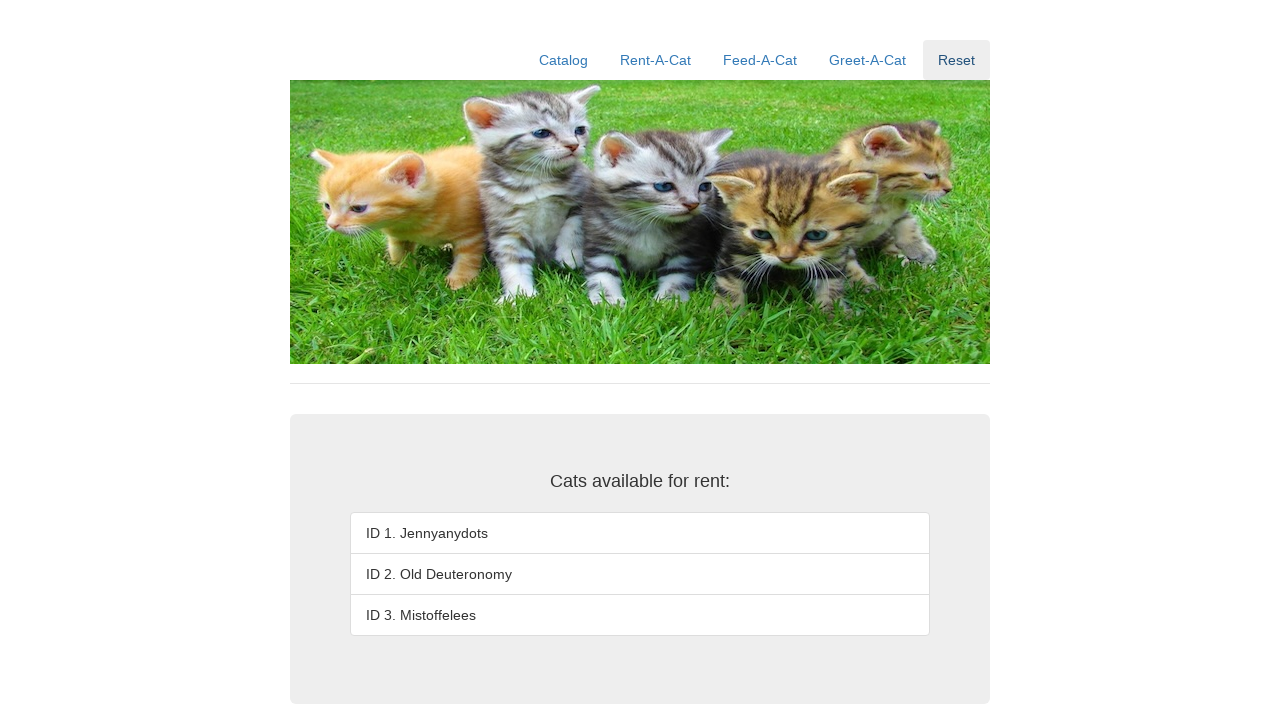